Tests drag and drop functionality by dragging an element and dropping it onto a target element

Starting URL: https://jqueryui.com/resources/demos/droppable/default.html

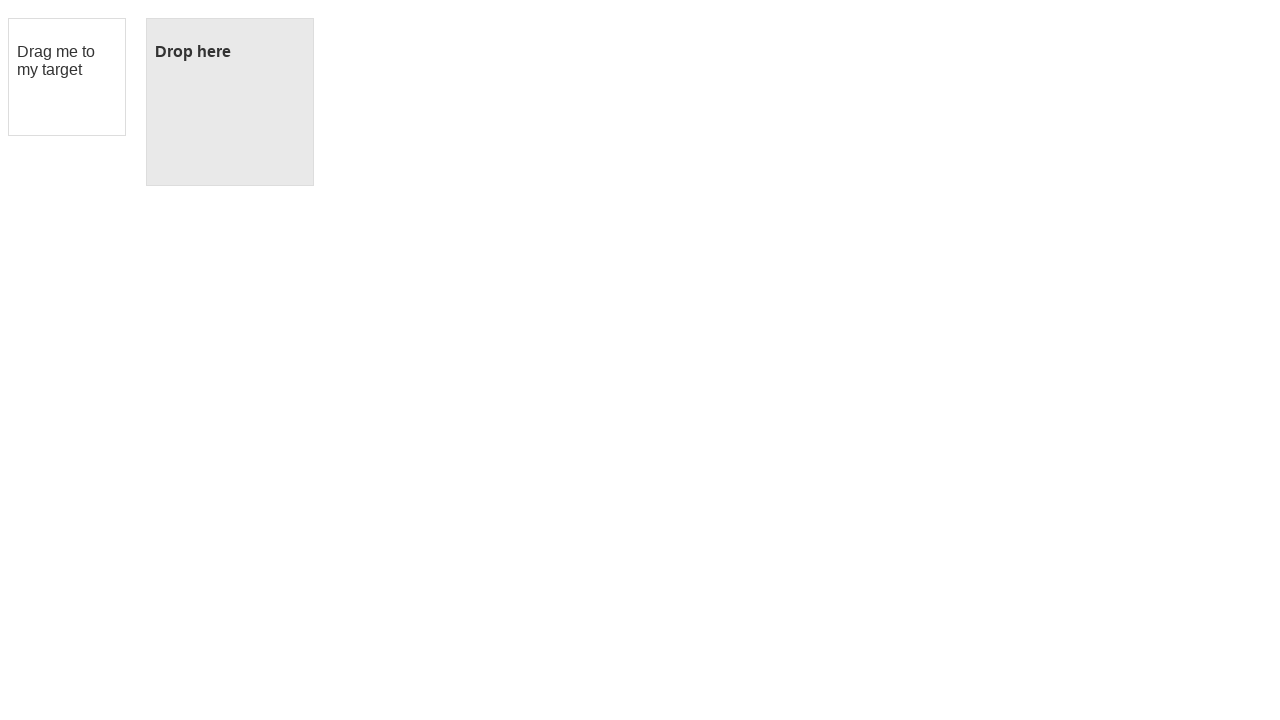

Navigated to jQuery UI droppable demo page
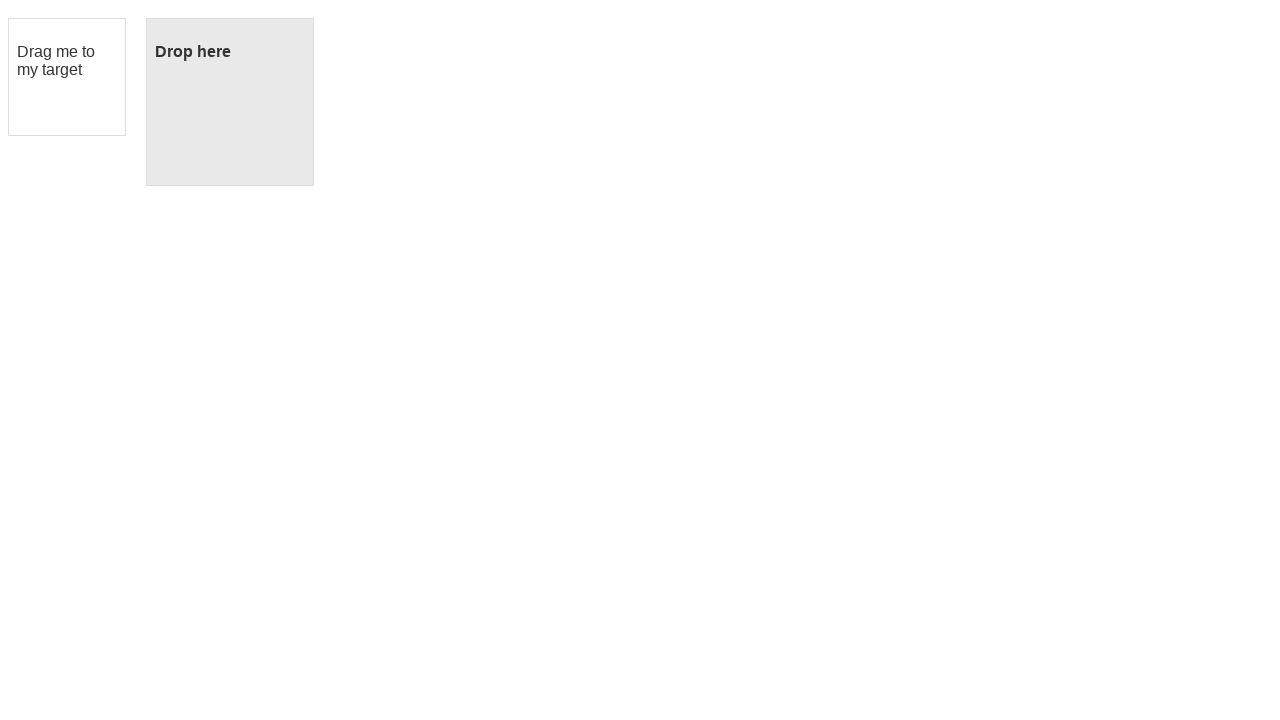

Located the draggable element
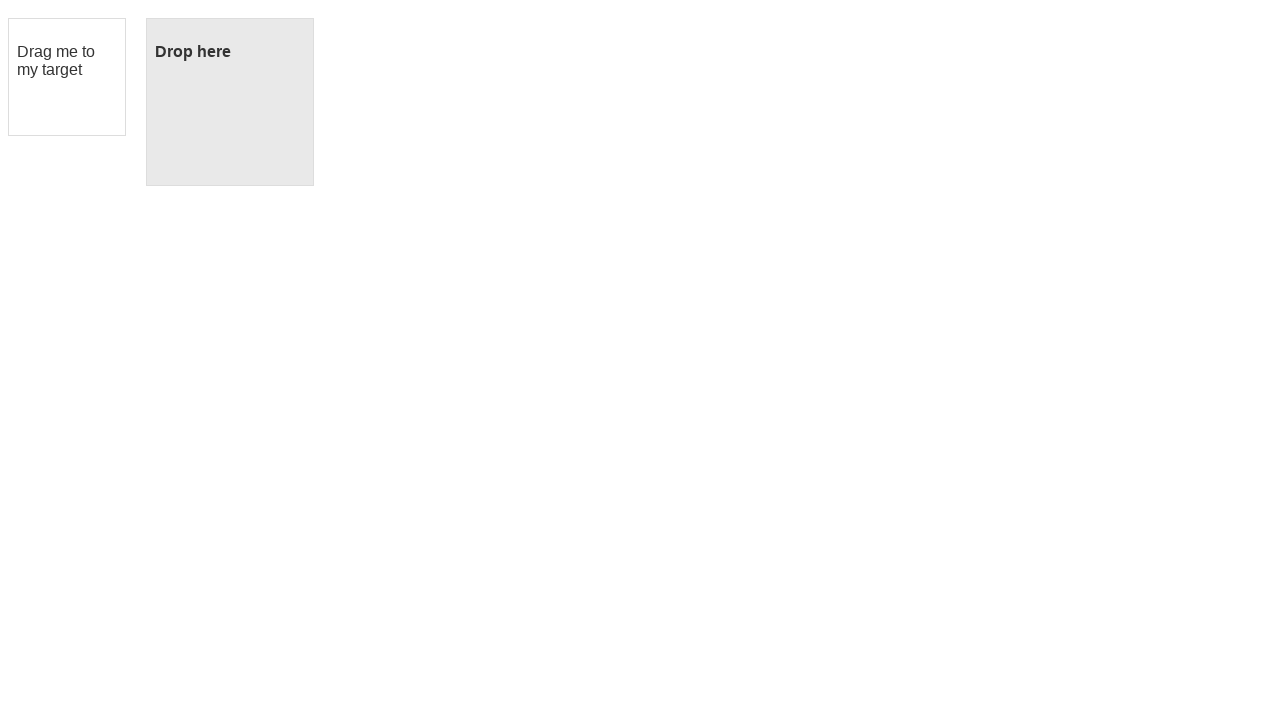

Located the droppable target element
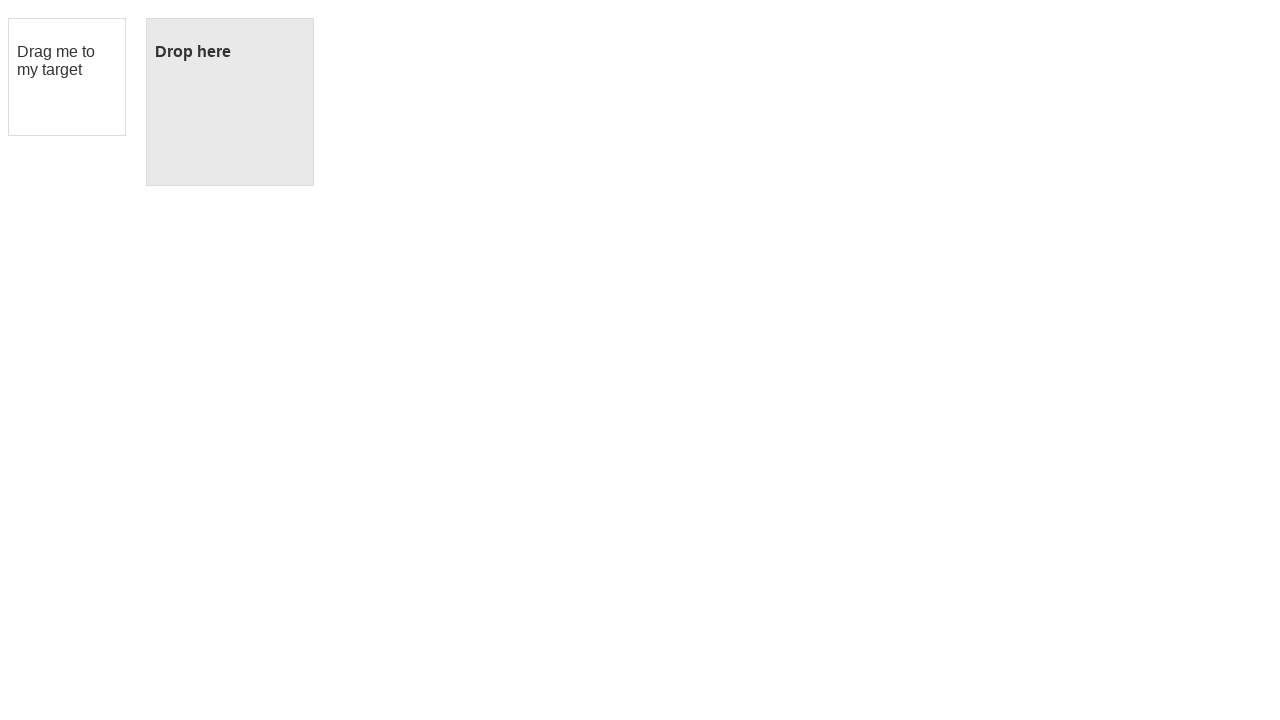

Dragged element and dropped it onto target element at (230, 102)
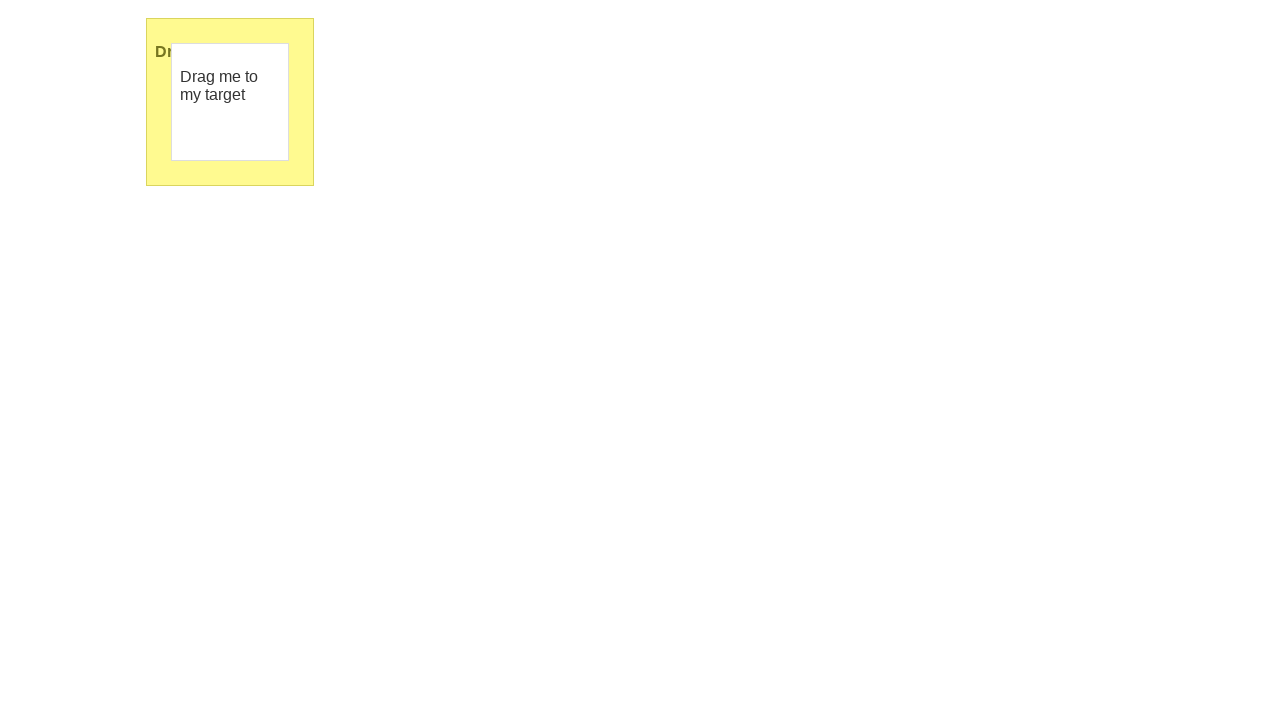

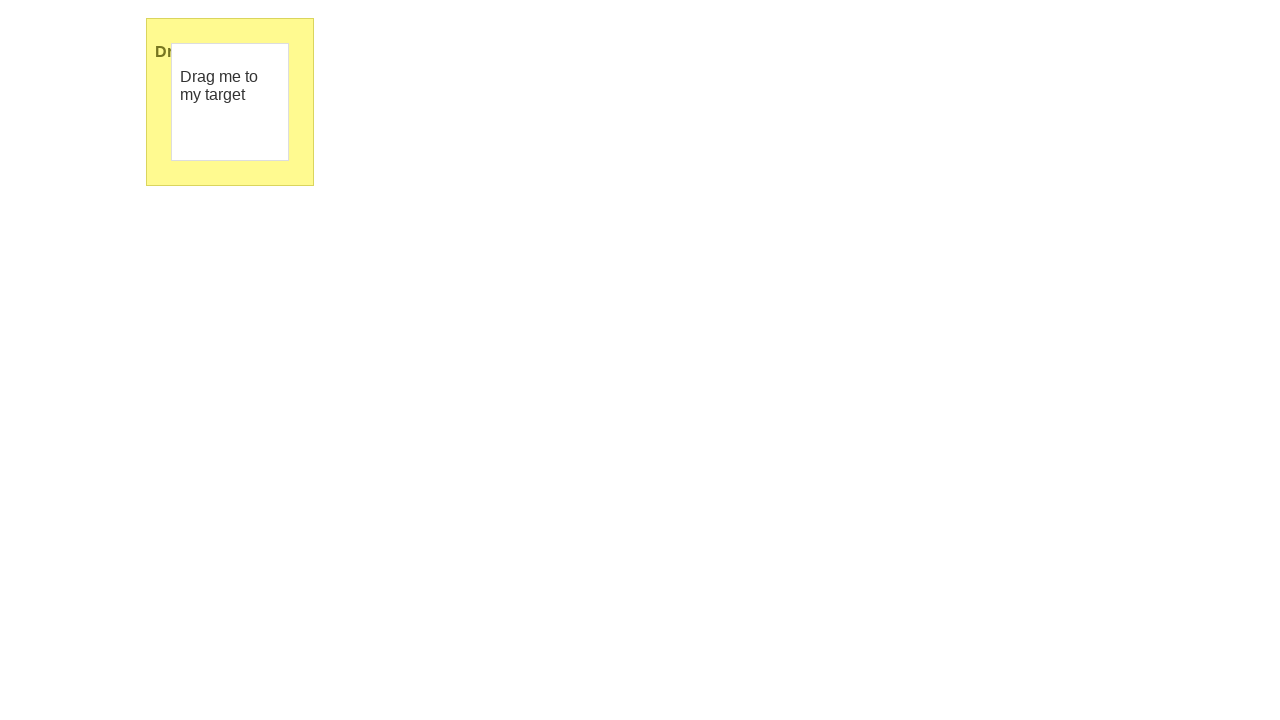